Tests handling of a JavaScript prompt alert by clicking Cancel and verifying null is displayed in the result

Starting URL: https://the-internet.herokuapp.com/javascript_alerts

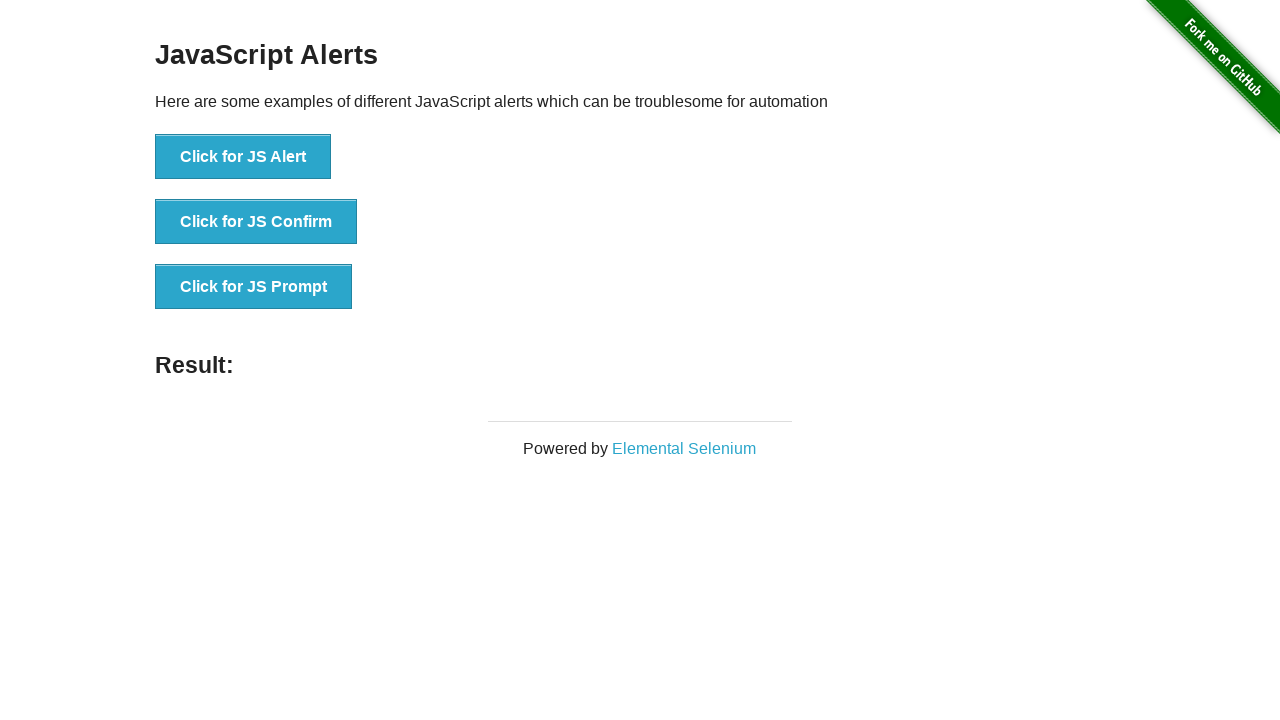

Set up dialog handler to dismiss prompt by clicking Cancel
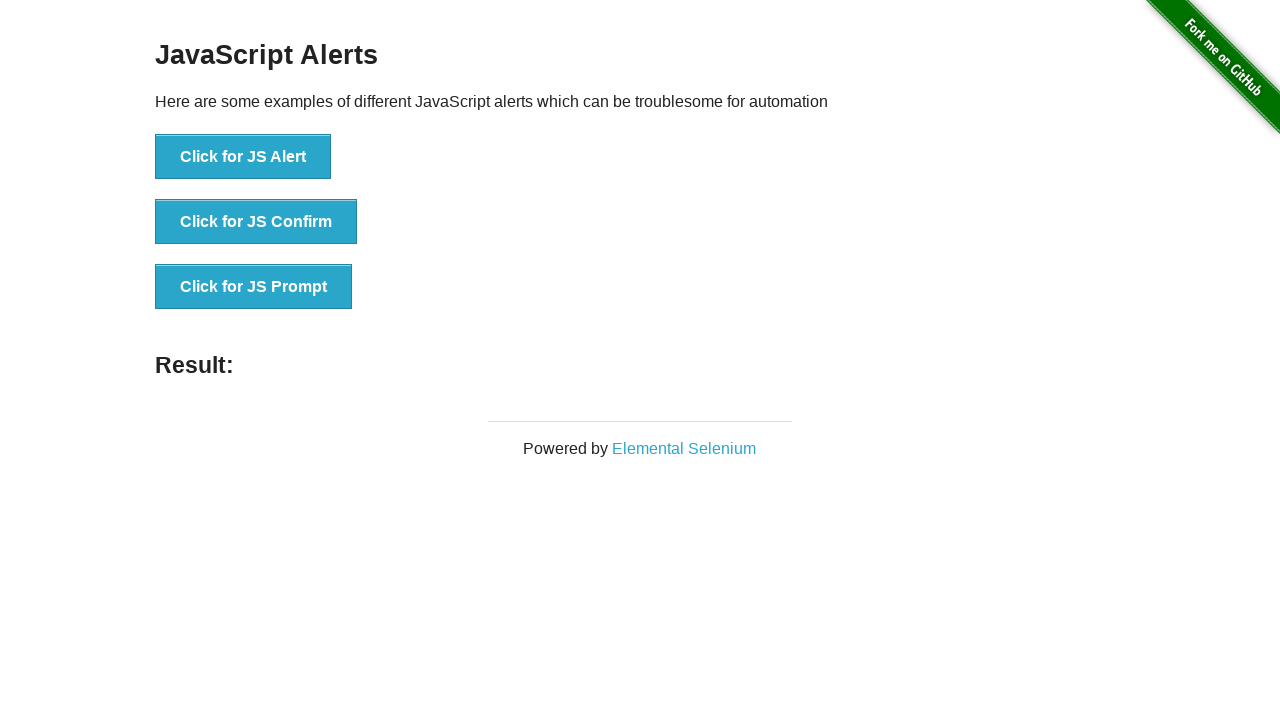

Clicked button to trigger JavaScript prompt alert at (254, 287) on [onclick='jsPrompt()']
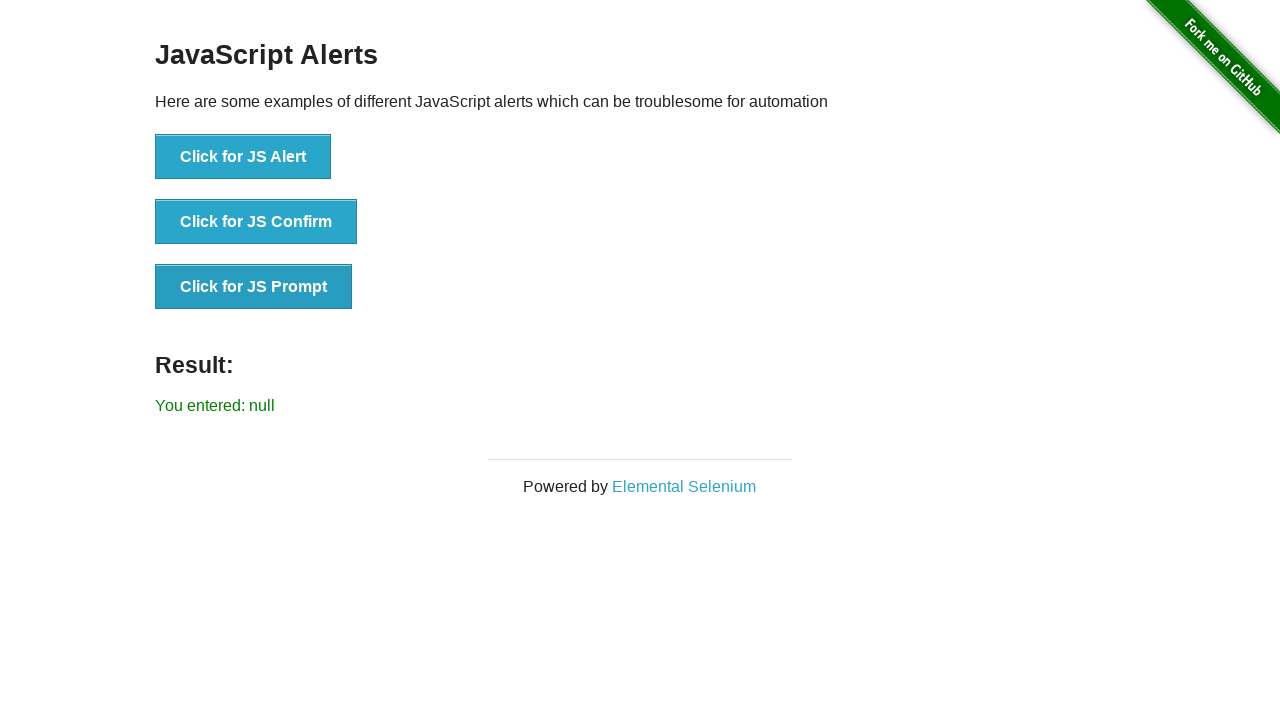

Result element loaded after dismissing prompt
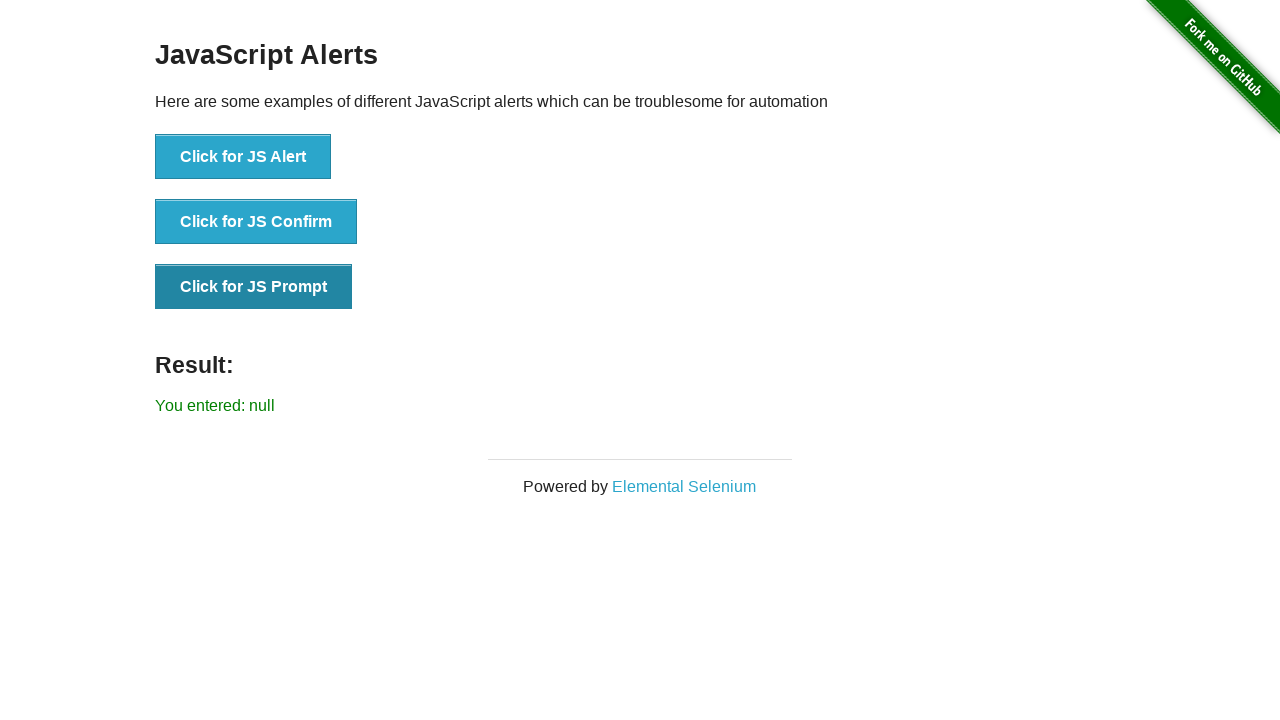

Verified that result text displays 'You entered: null' after canceling the prompt
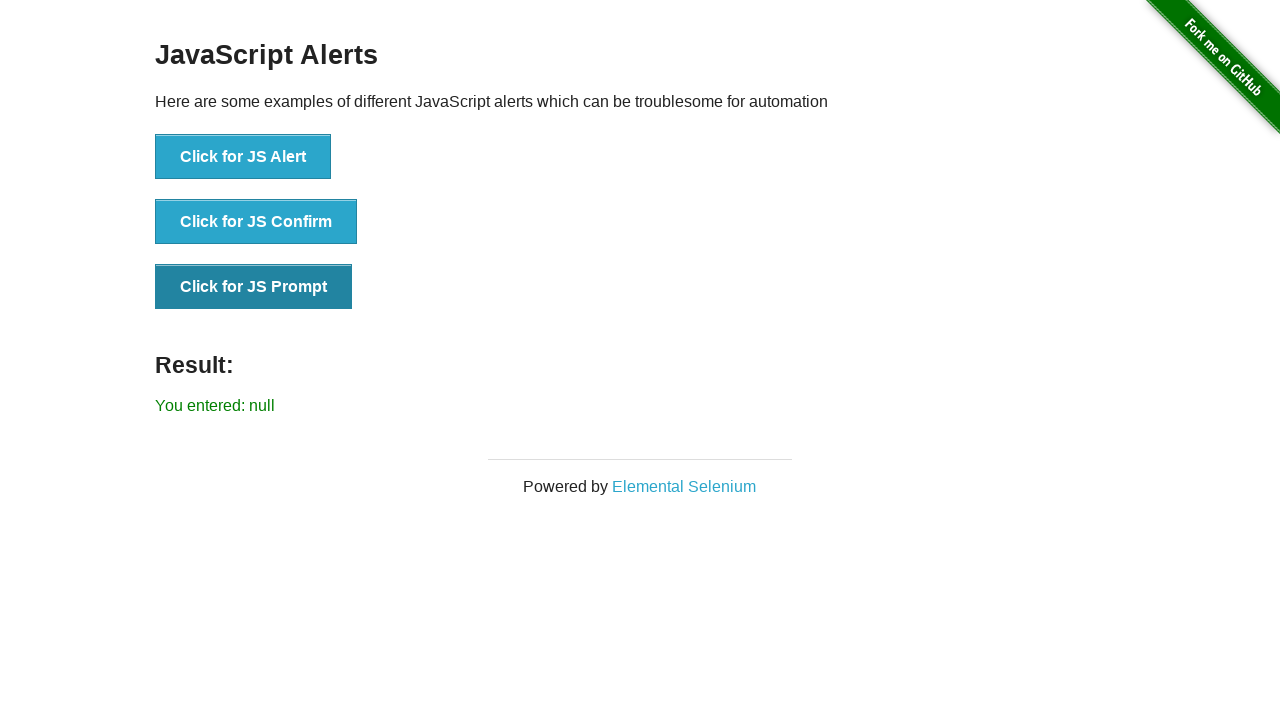

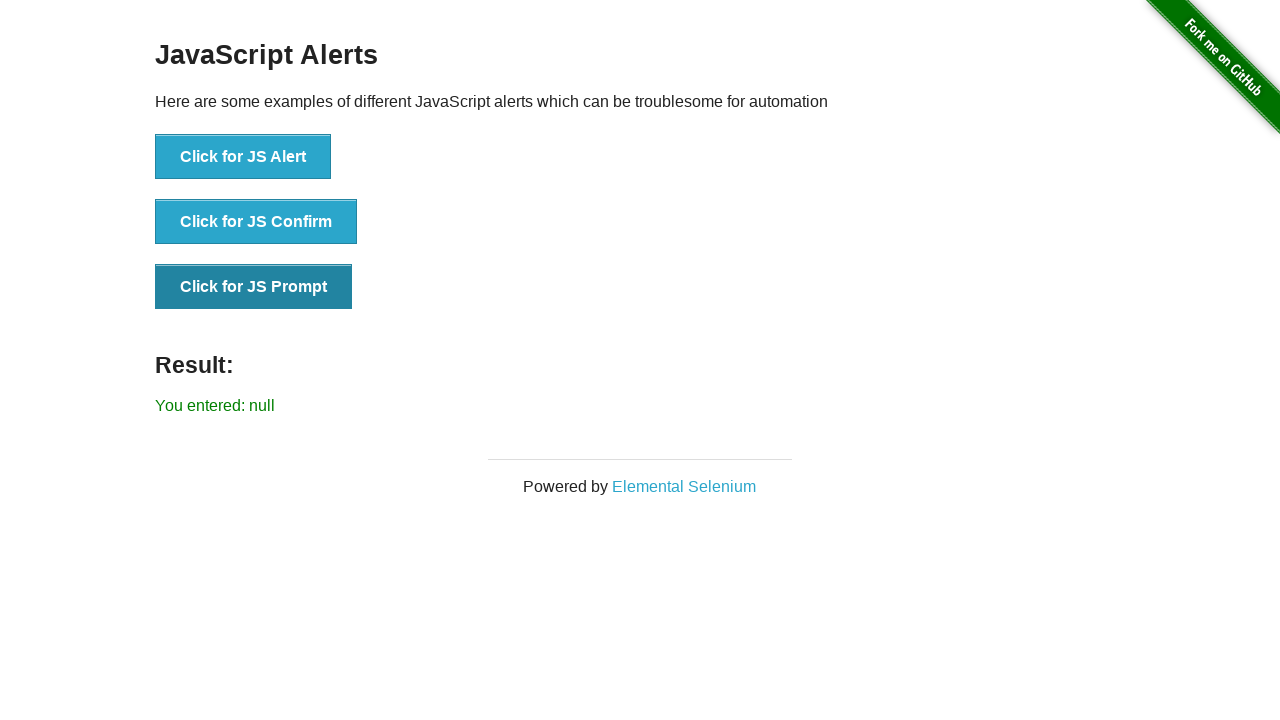